Tests dynamic dropdown selection for origin and destination without using index, using specific container context

Starting URL: https://rahulshettyacademy.com/dropdownsPractise/

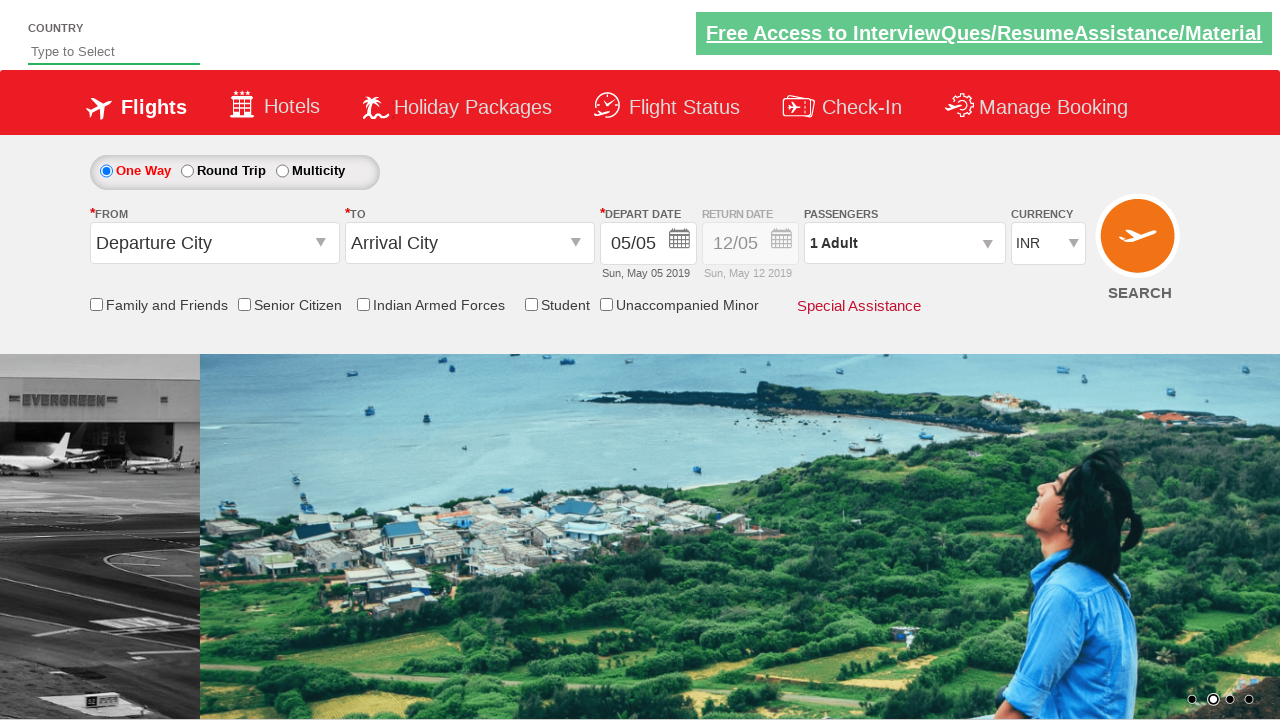

Clicked on origin station dropdown at (214, 243) on #ctl00_mainContent_ddl_originStation1_CTXT
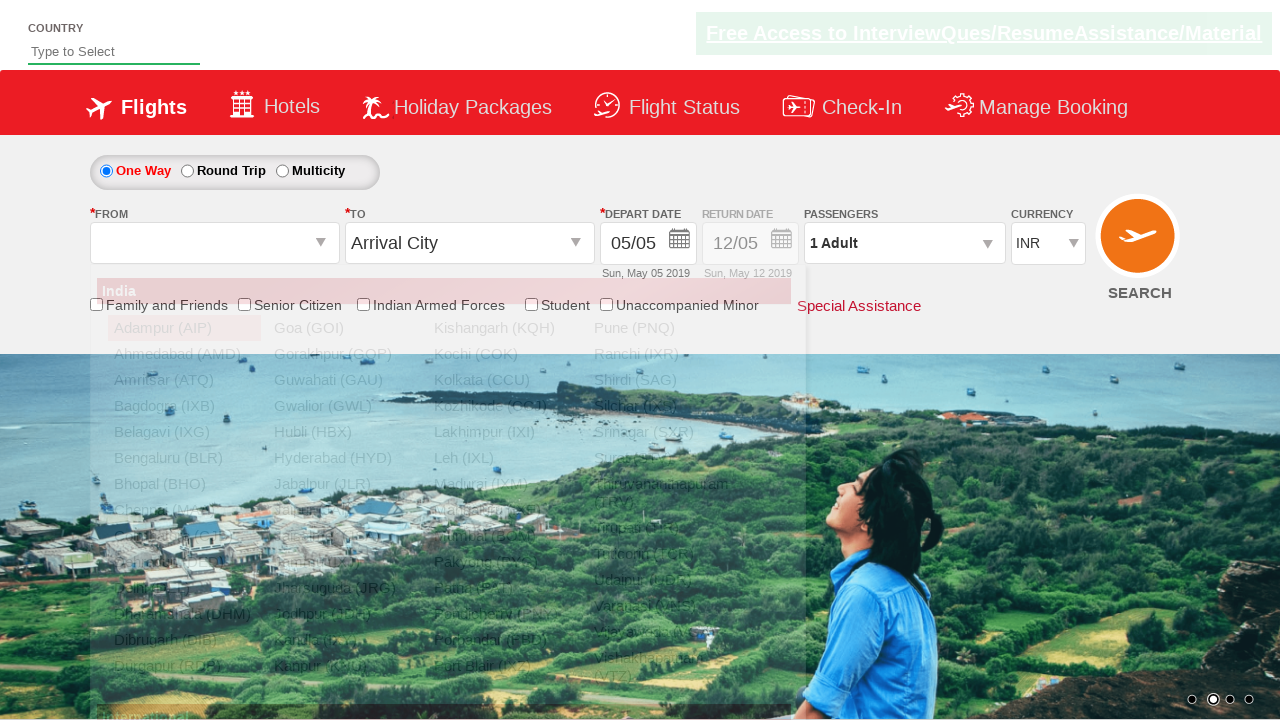

Selected Delhi as origin station at (184, 588) on a[value='DEL']
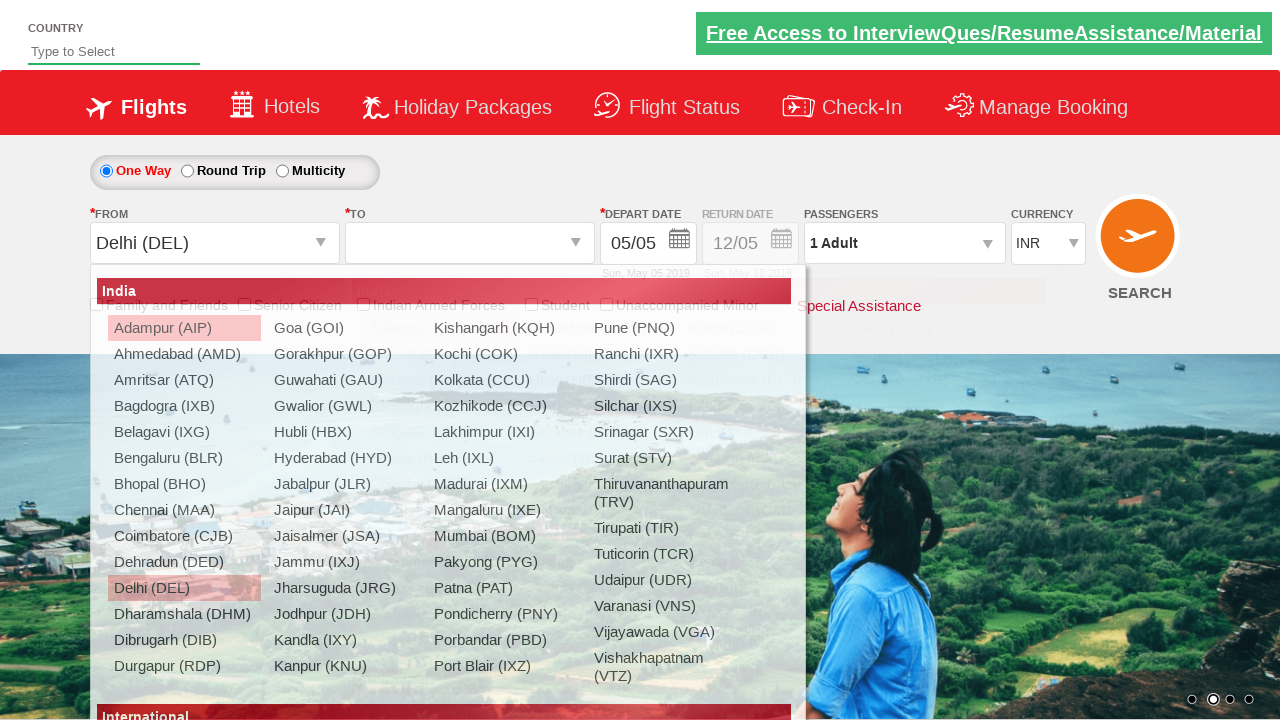

Clicked on destination station dropdown at (470, 243) on #ctl00_mainContent_ddl_destinationStation1_CTXT
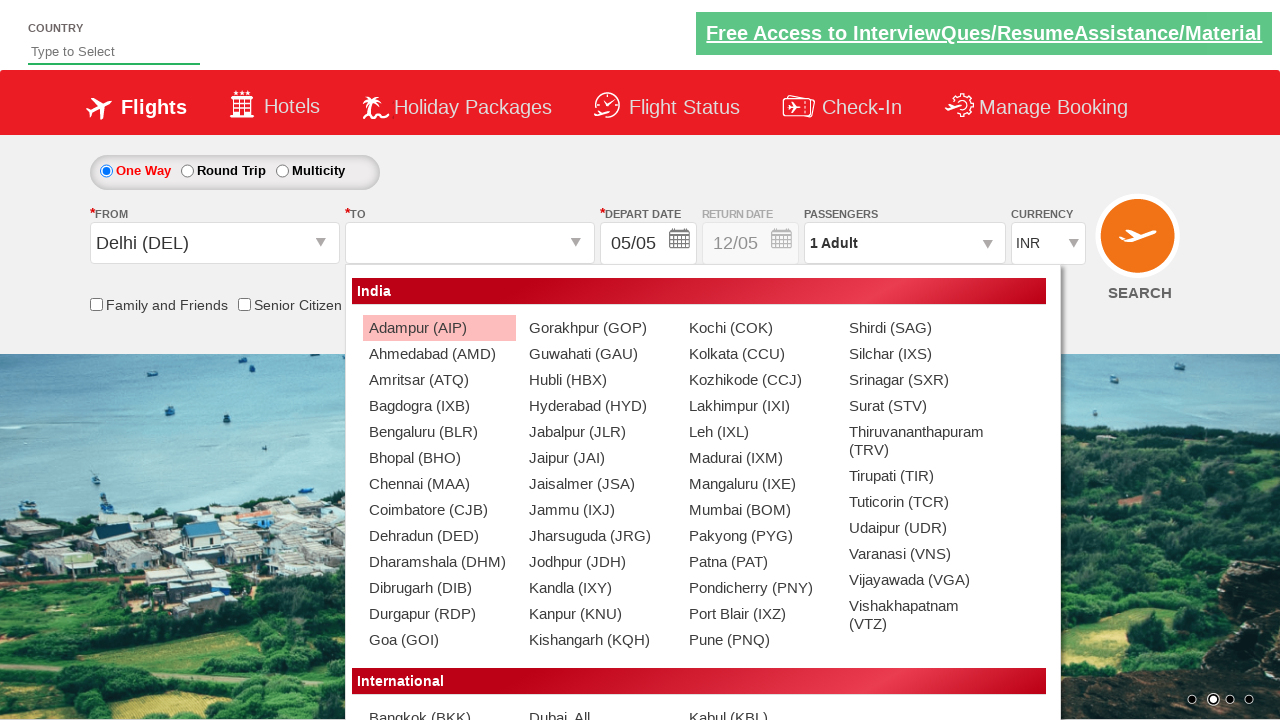

Waited for destination dropdown to fully appear
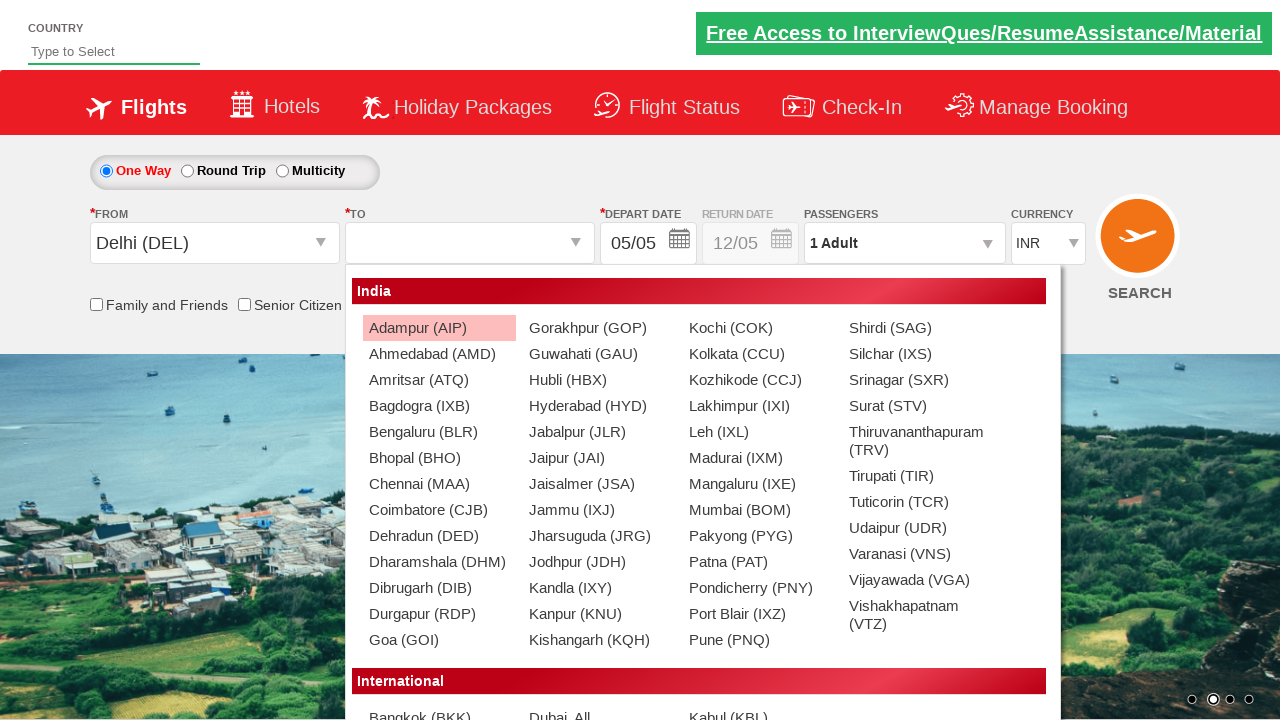

Selected Patna as destination station using container context at (759, 562) on #ctl00_mainContent_ddl_destinationStation1_CTNR a[value='PAT']
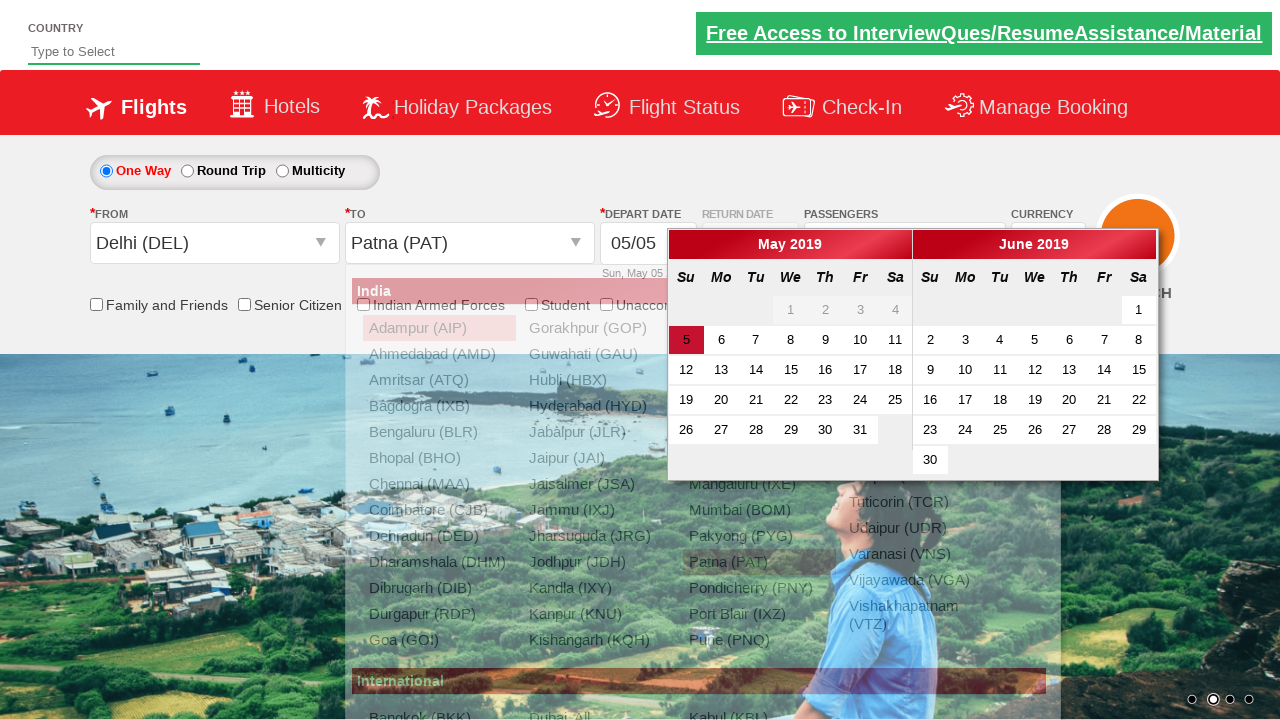

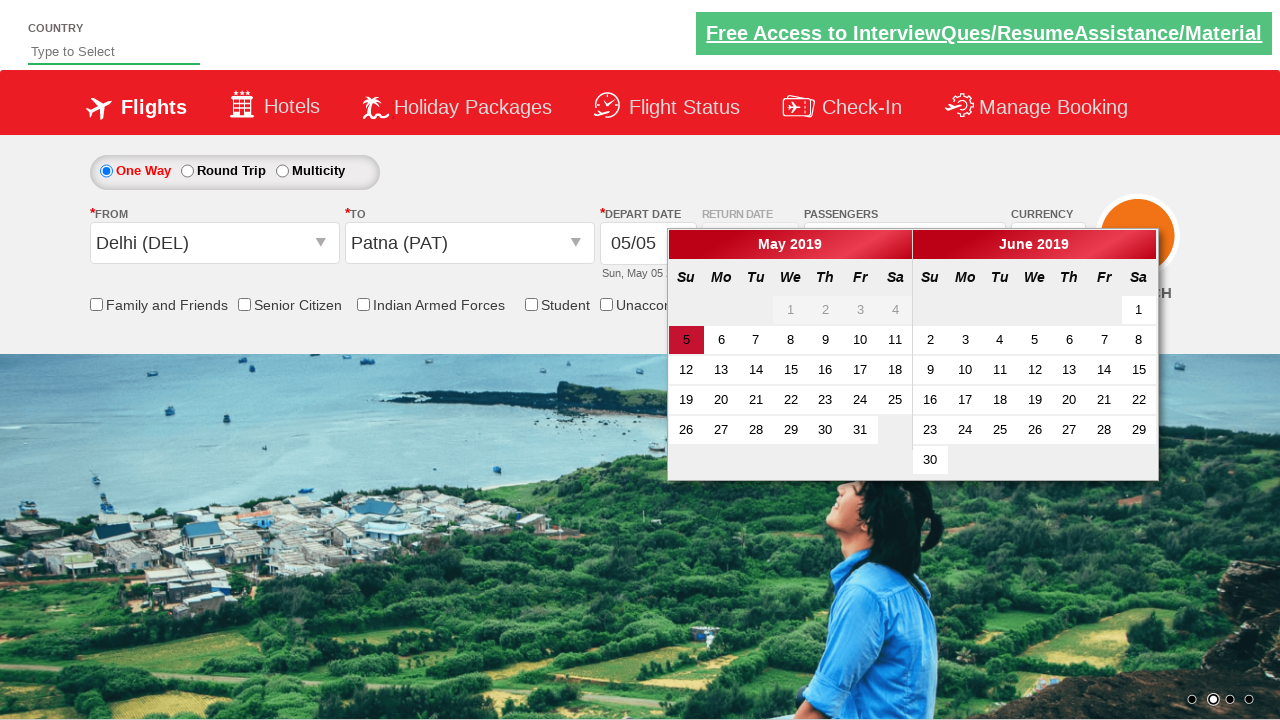